Tests an e-commerce vegetable shopping flow by searching for products containing "ber", adding them to cart, proceeding to checkout, applying a promo code, and verifying the discount and total amounts are calculated correctly.

Starting URL: https://rahulshettyacademy.com/seleniumPractise/

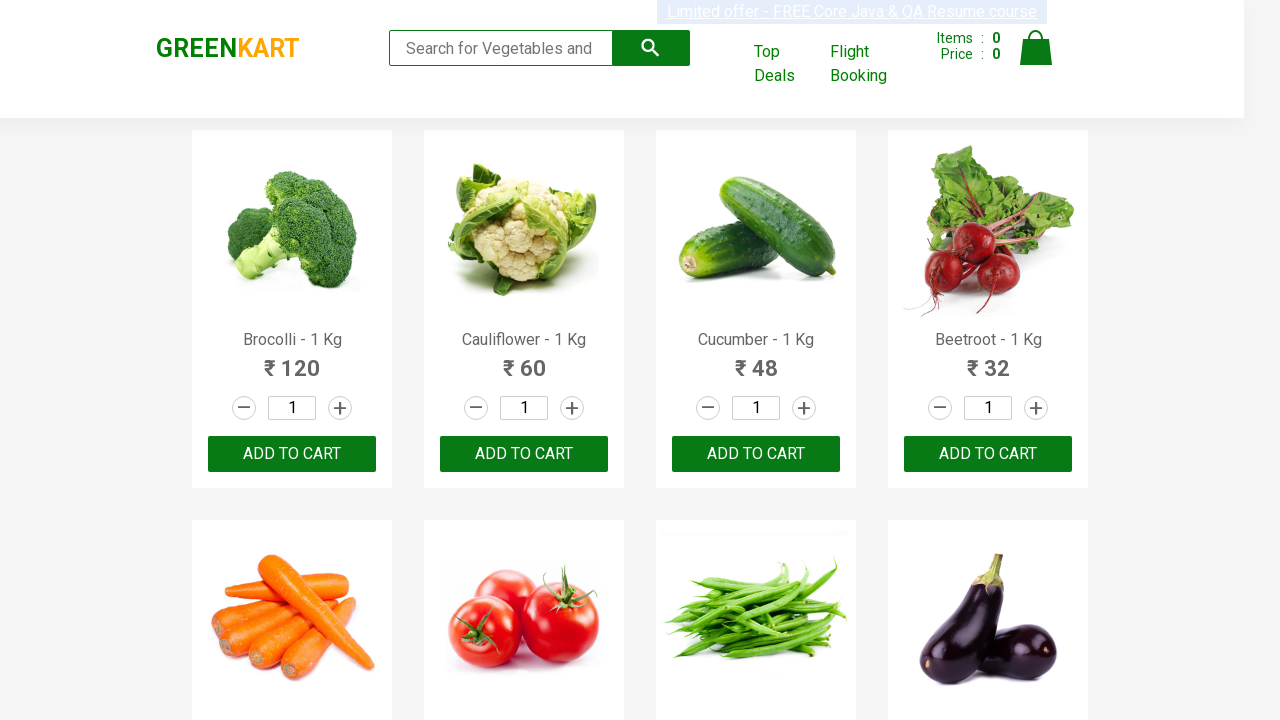

Filled search field with 'ber' on input.search-keyword
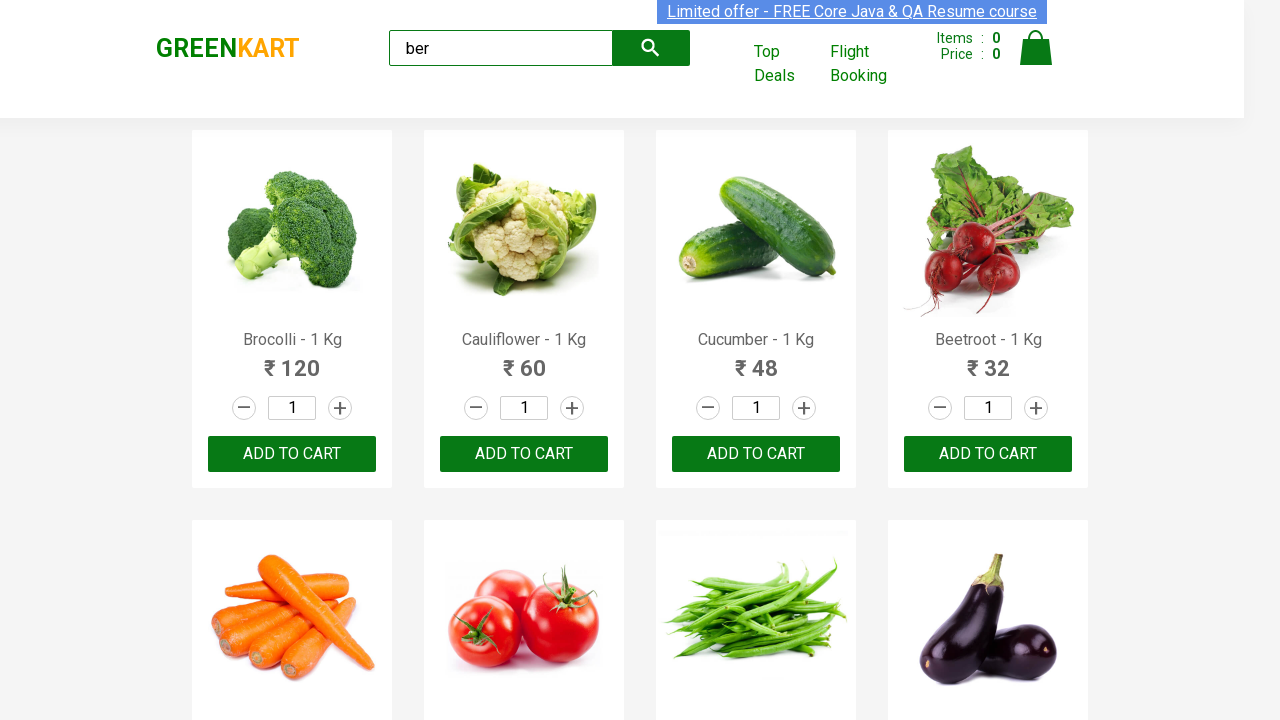

Waited 2 seconds for search results to load
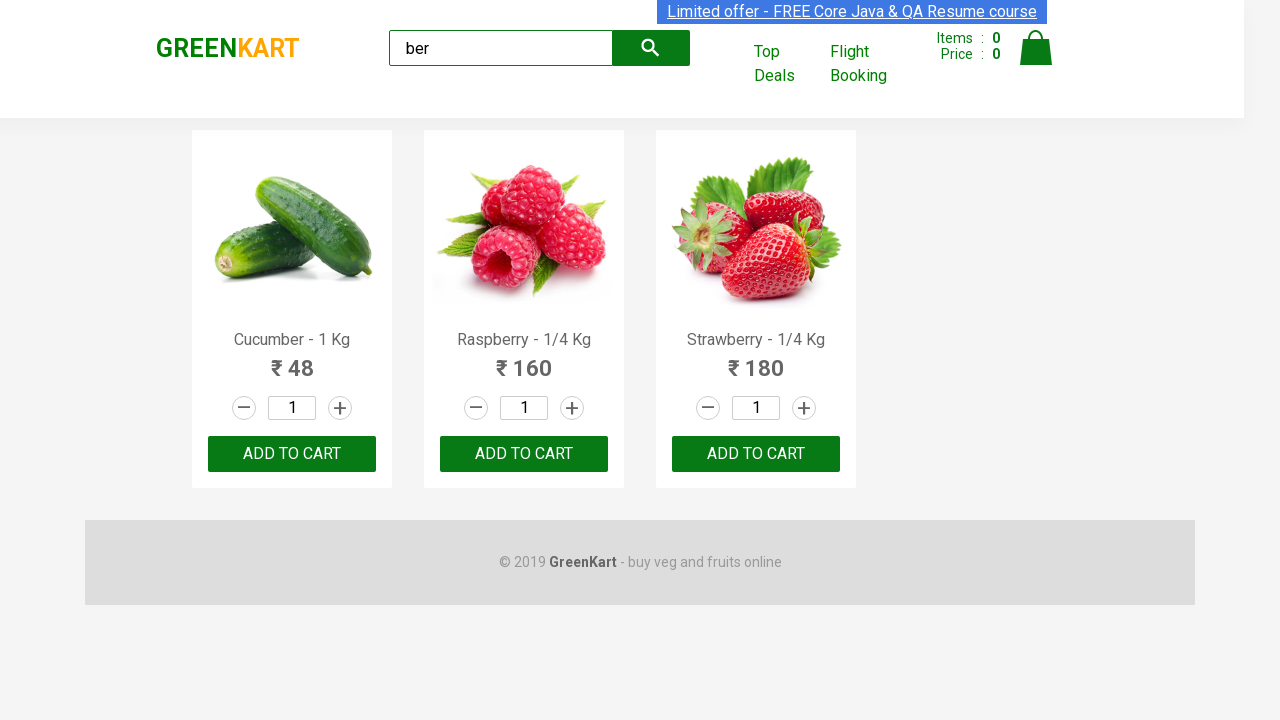

Found 3 add to cart buttons
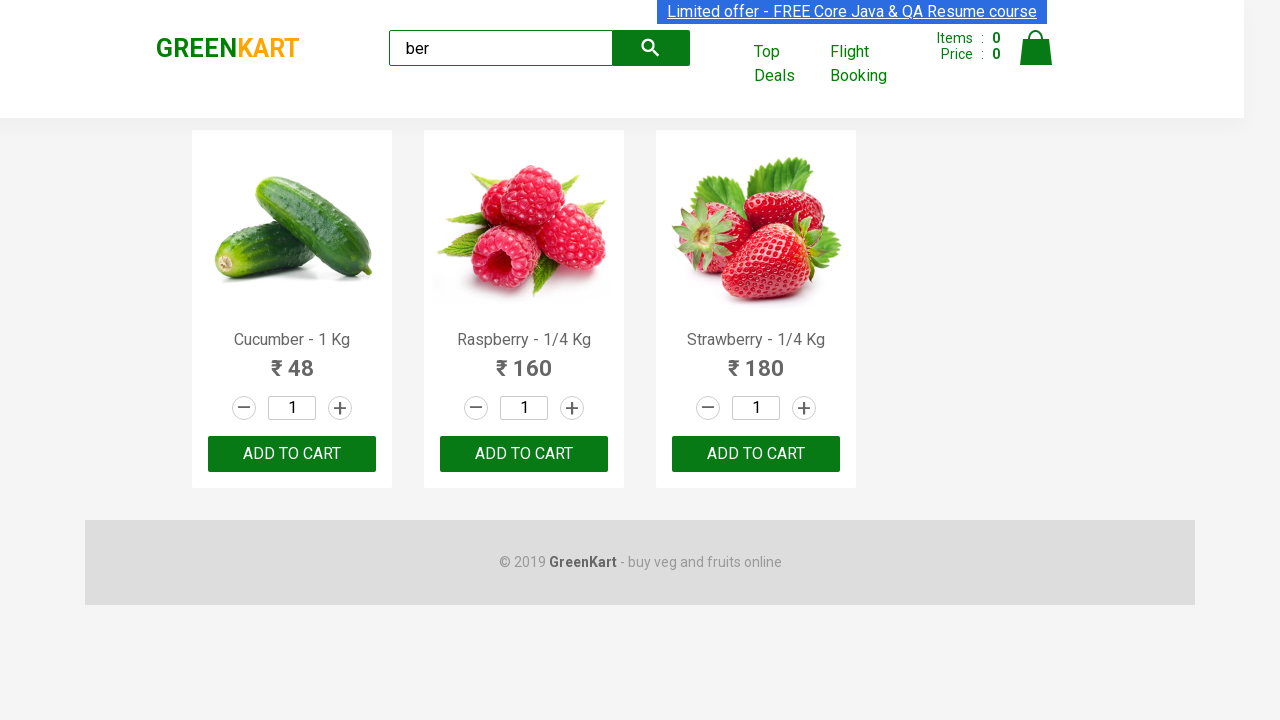

Clicked add to cart button 1 of 3 at (292, 454) on xpath=//div[@class='product-action']/button >> nth=0
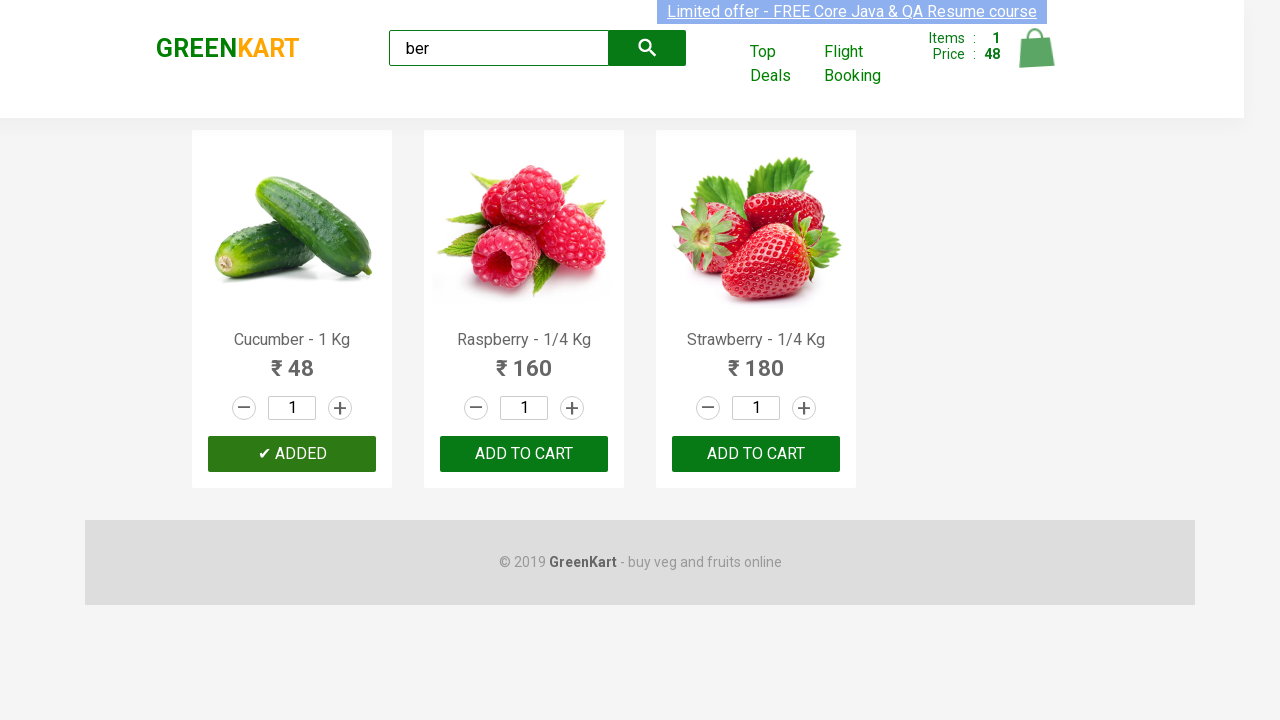

Clicked add to cart button 2 of 3 at (524, 454) on xpath=//div[@class='product-action']/button >> nth=1
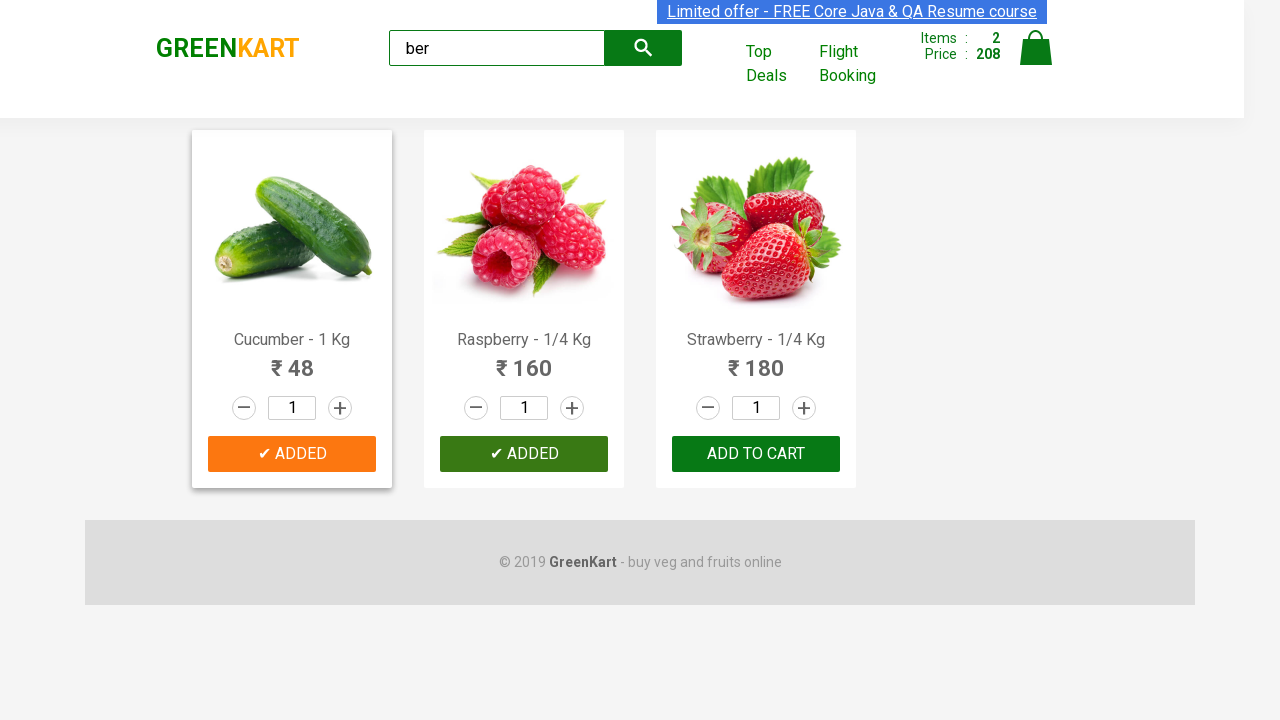

Clicked add to cart button 3 of 3 at (756, 454) on xpath=//div[@class='product-action']/button >> nth=2
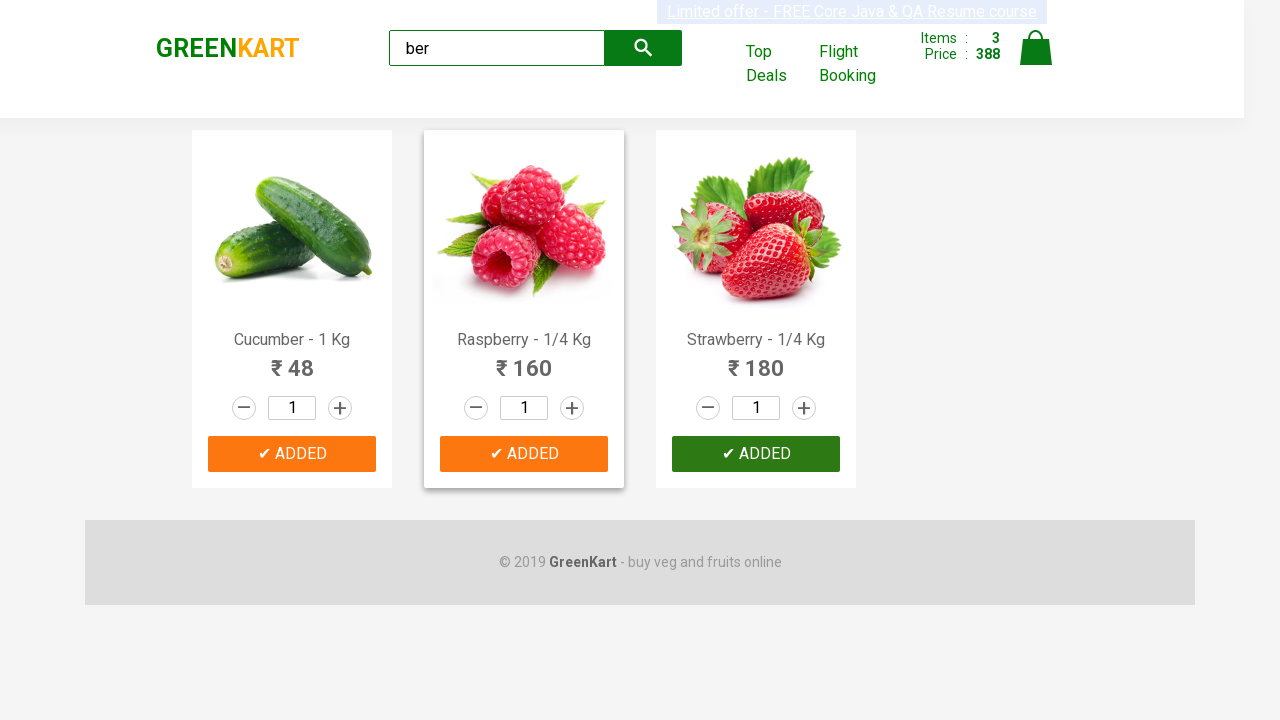

Clicked on cart icon at (1036, 48) on img[alt='Cart']
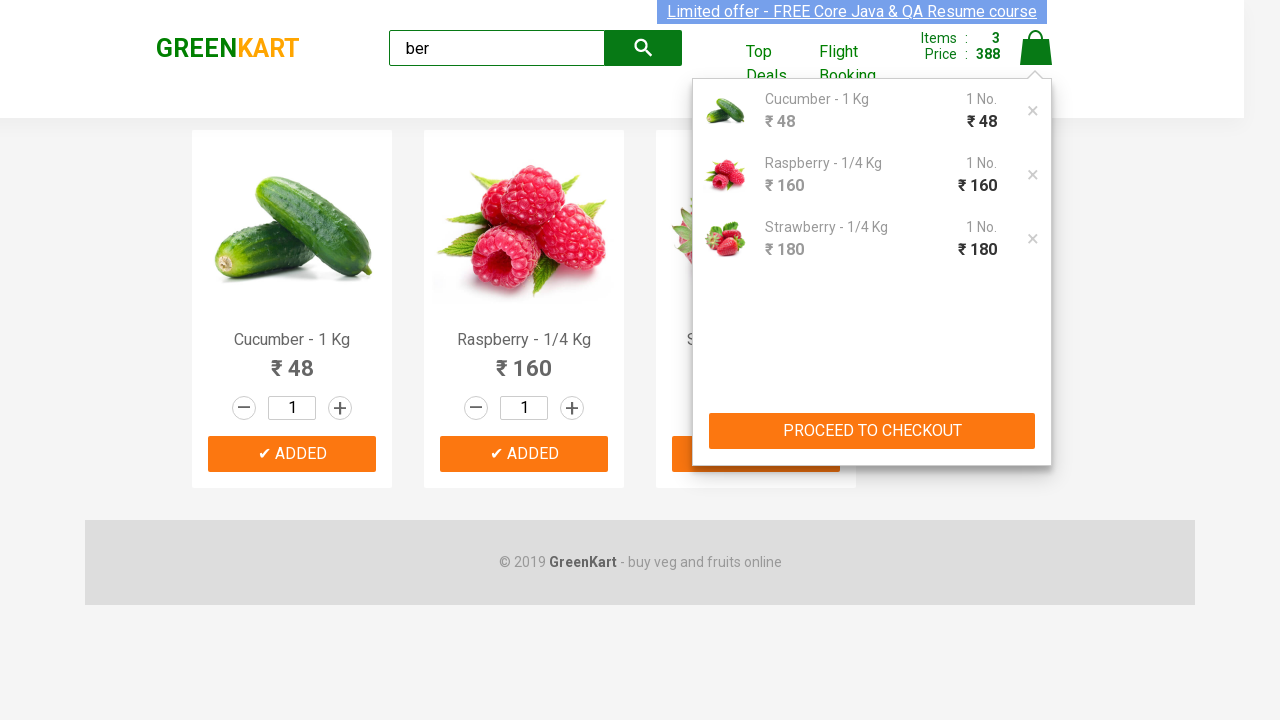

Clicked 'PROCEED TO CHECKOUT' button at (872, 431) on xpath=//button[text()='PROCEED TO CHECKOUT']
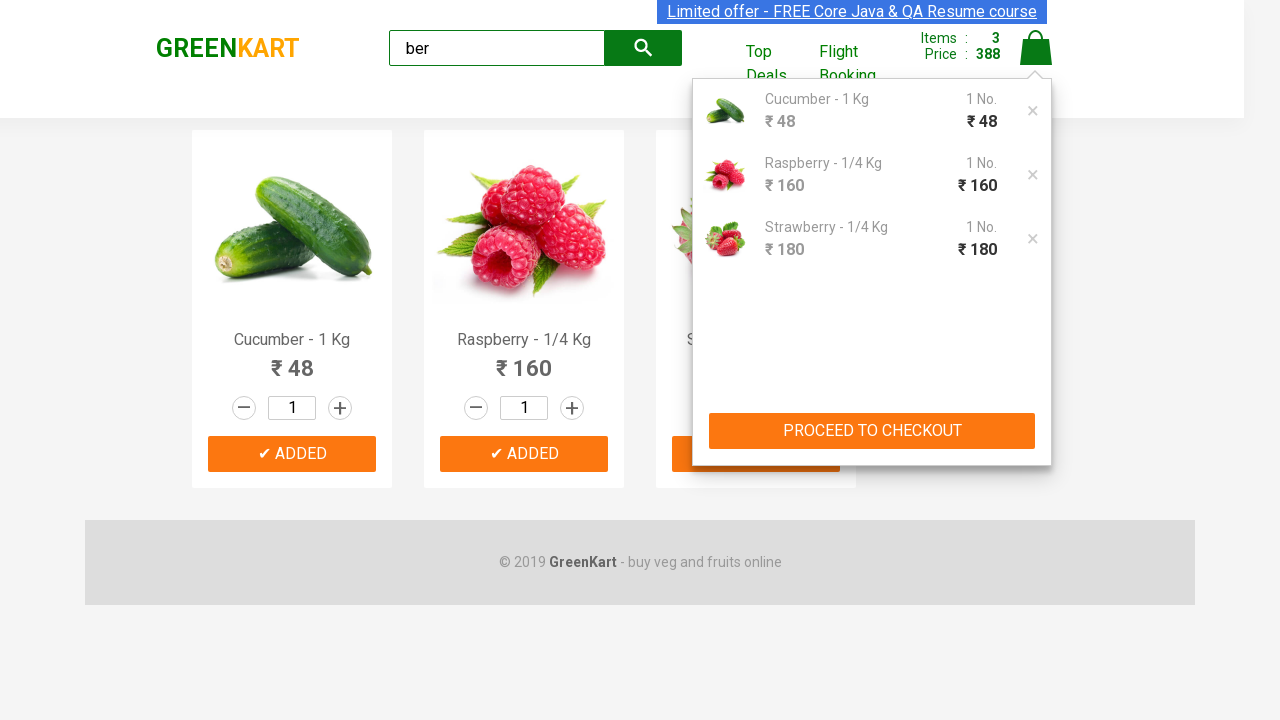

Promo code input field became visible
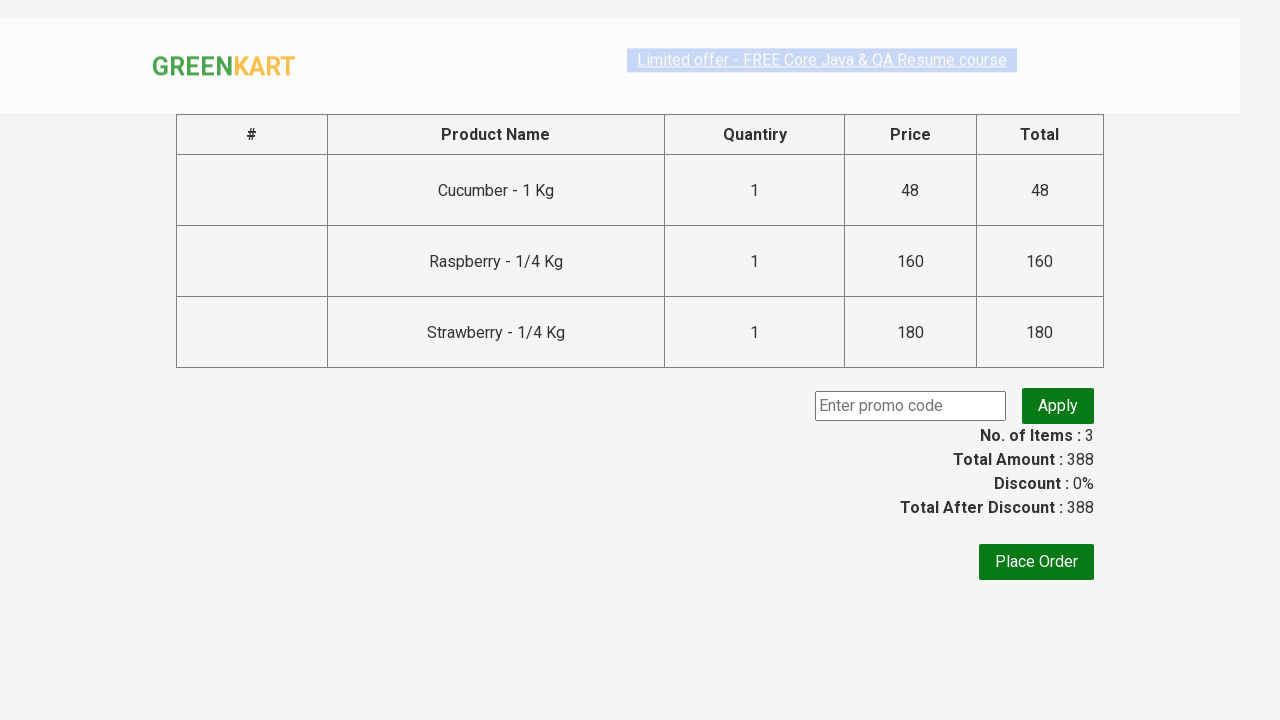

Entered promo code 'rahulshettyacademy' on .promoCode
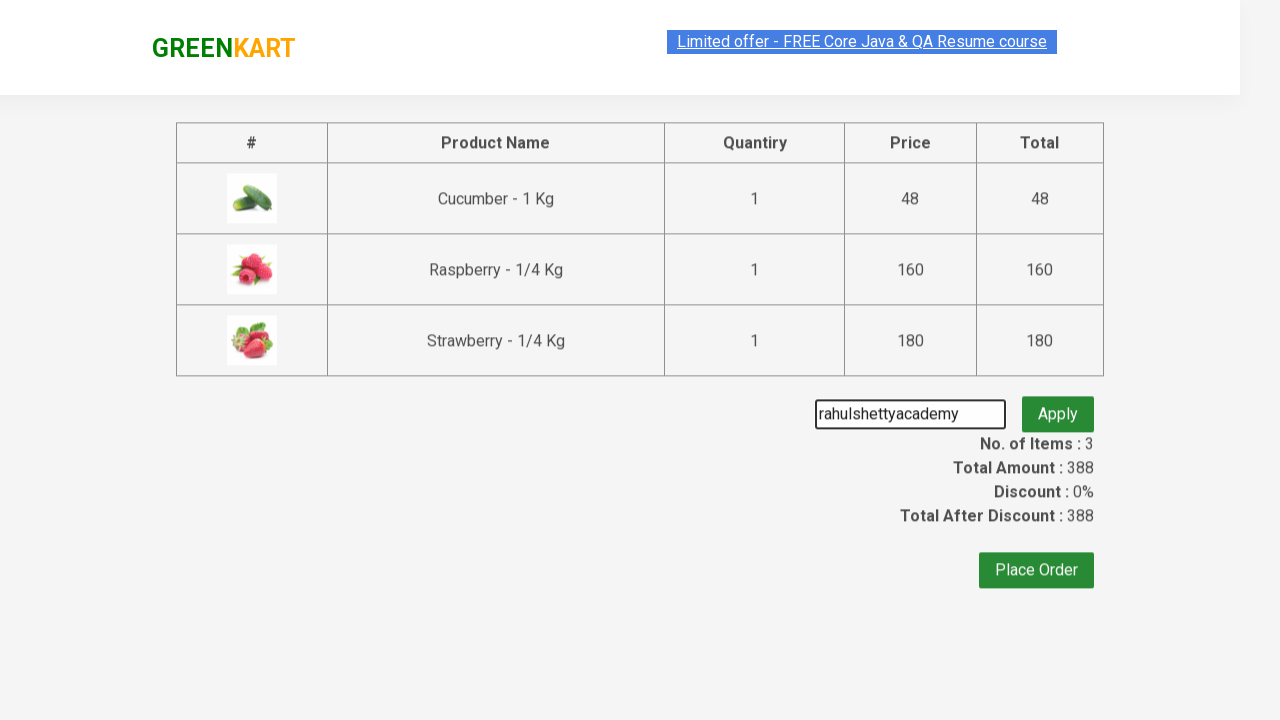

Clicked apply promo button at (1058, 406) on .promoBtn
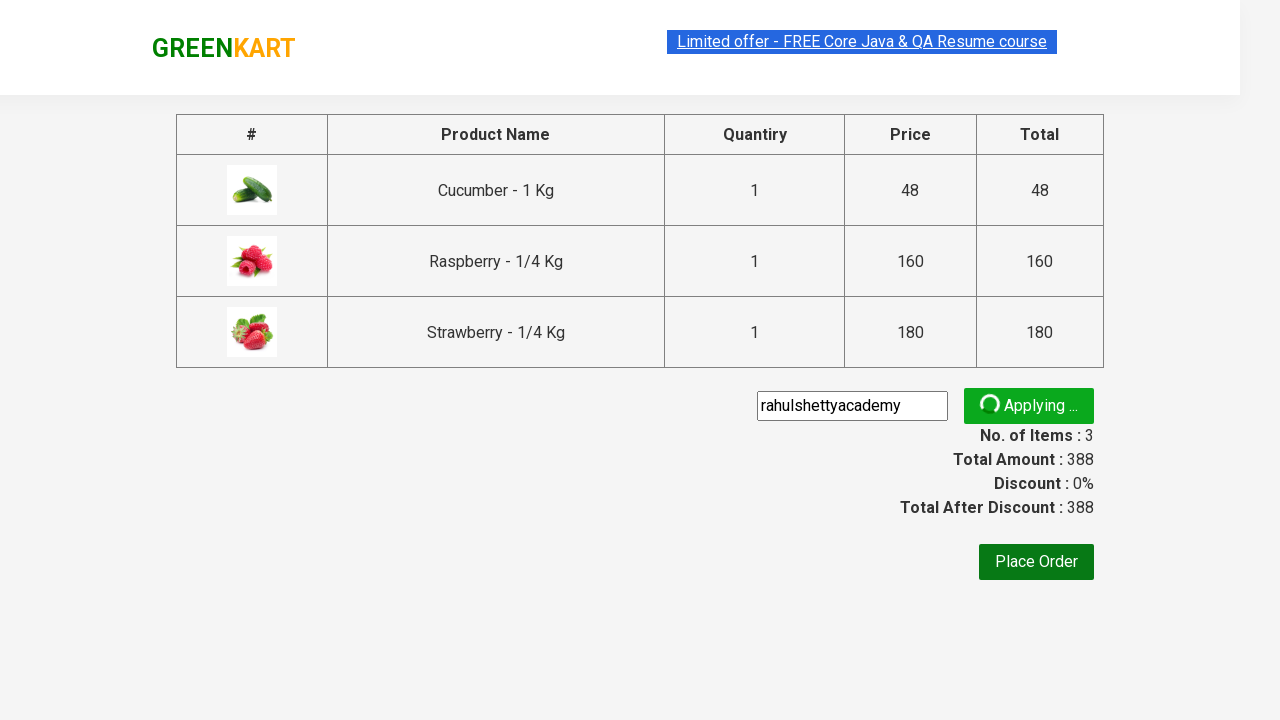

Promo discount confirmation message appeared
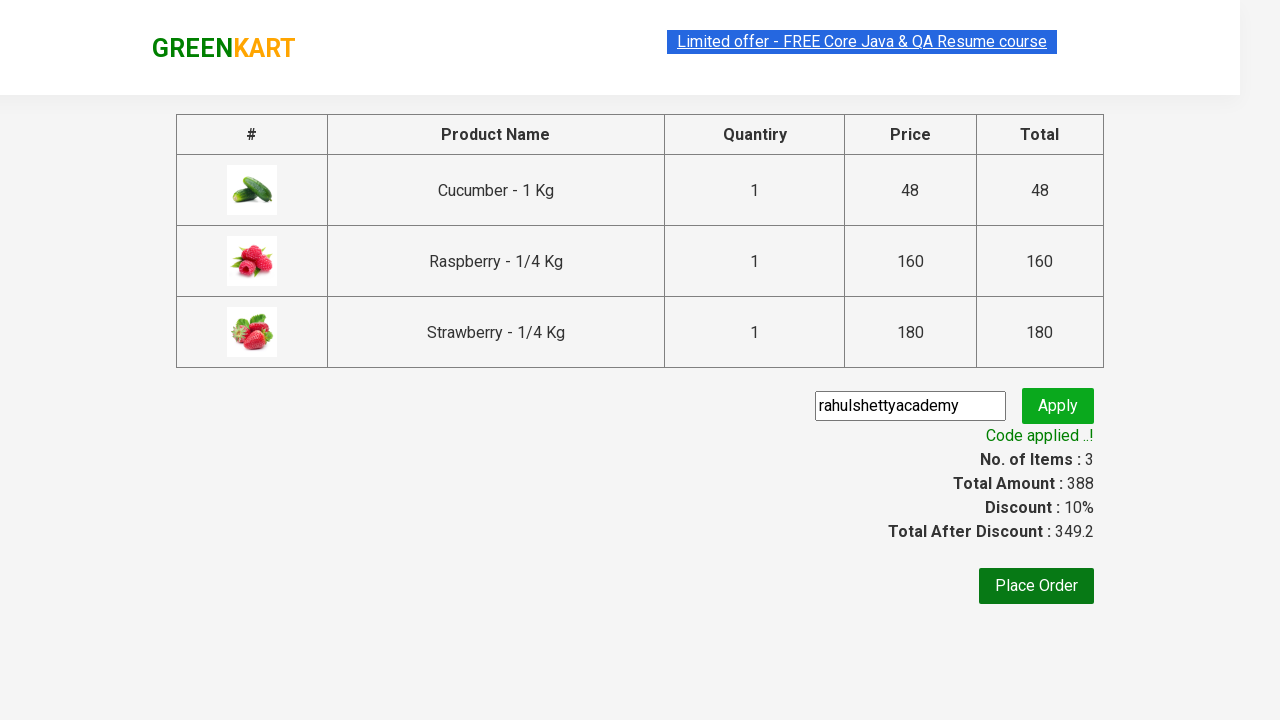

Total amount element is present and visible
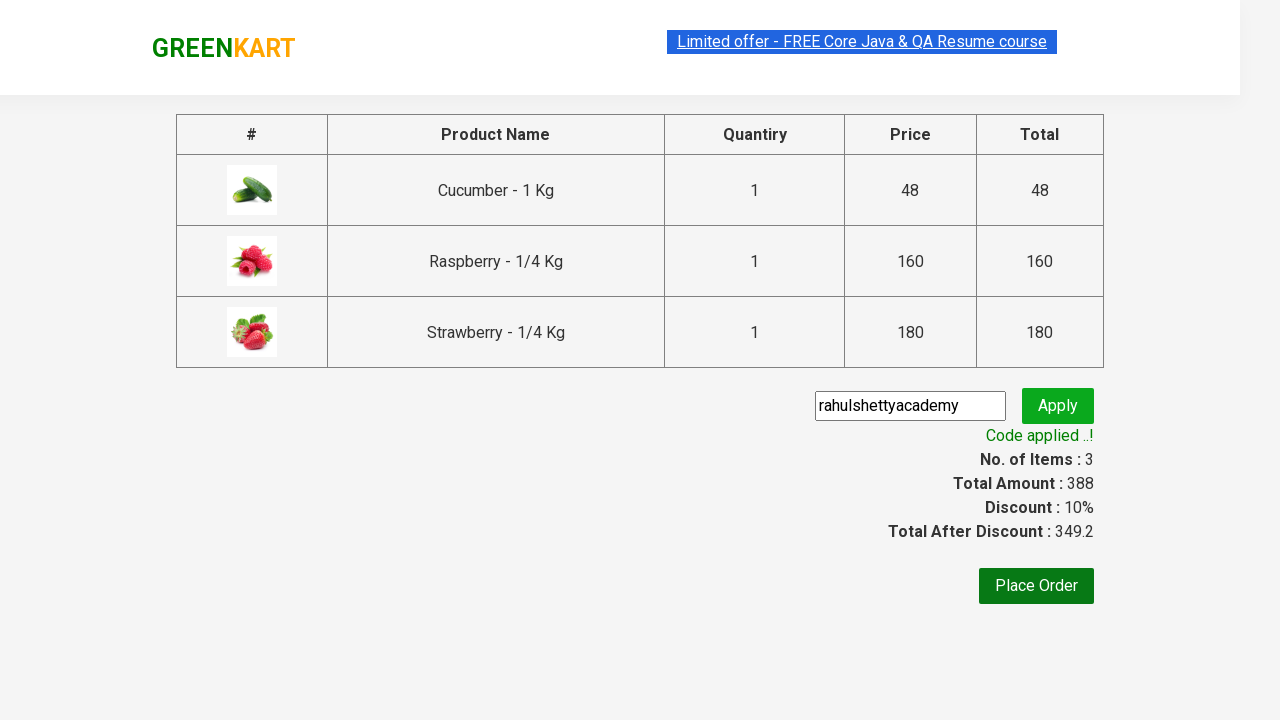

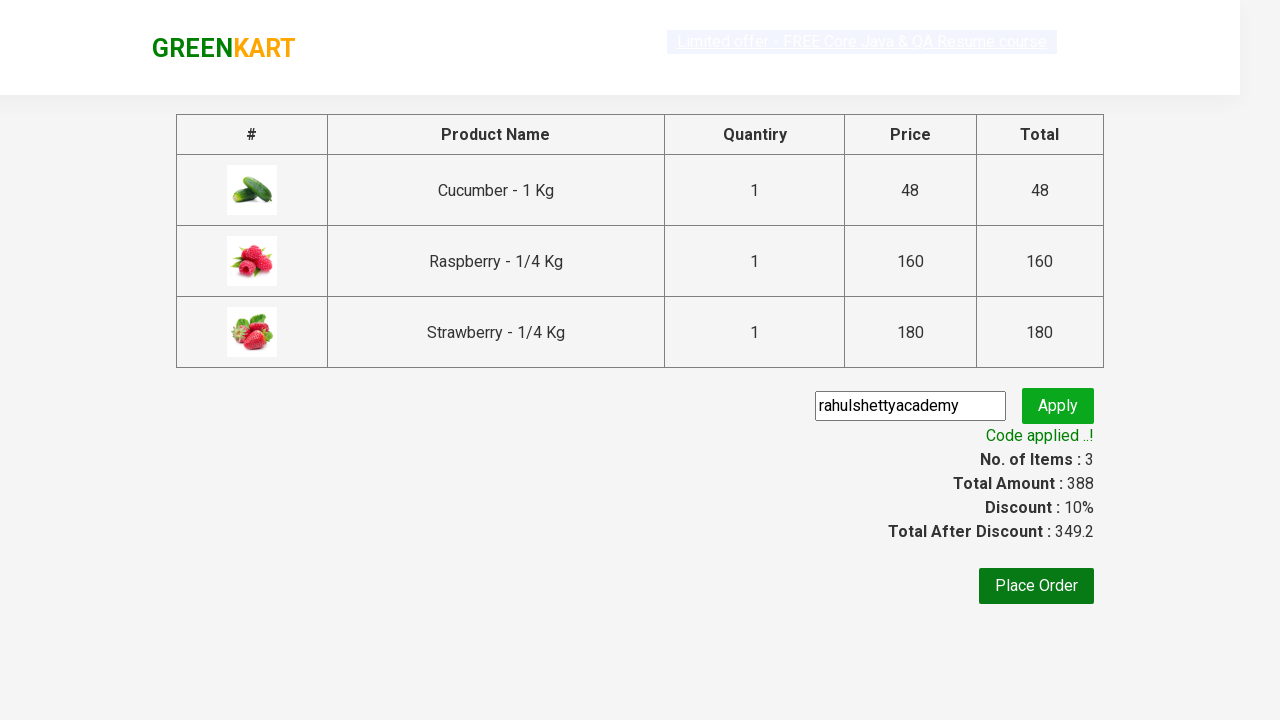